Tests that whitespace is trimmed from edited todo text

Starting URL: https://demo.playwright.dev/todomvc

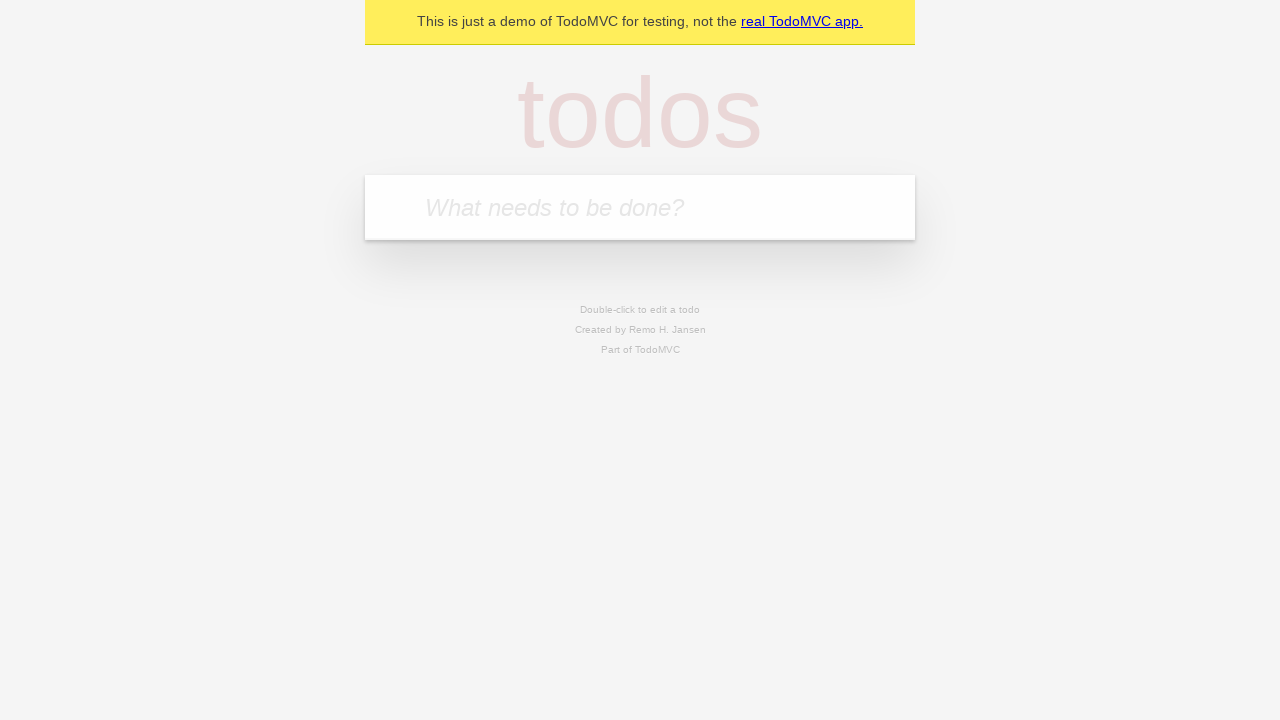

Filled input with 'buy some cheese' on internal:attr=[placeholder="What needs to be done?"i]
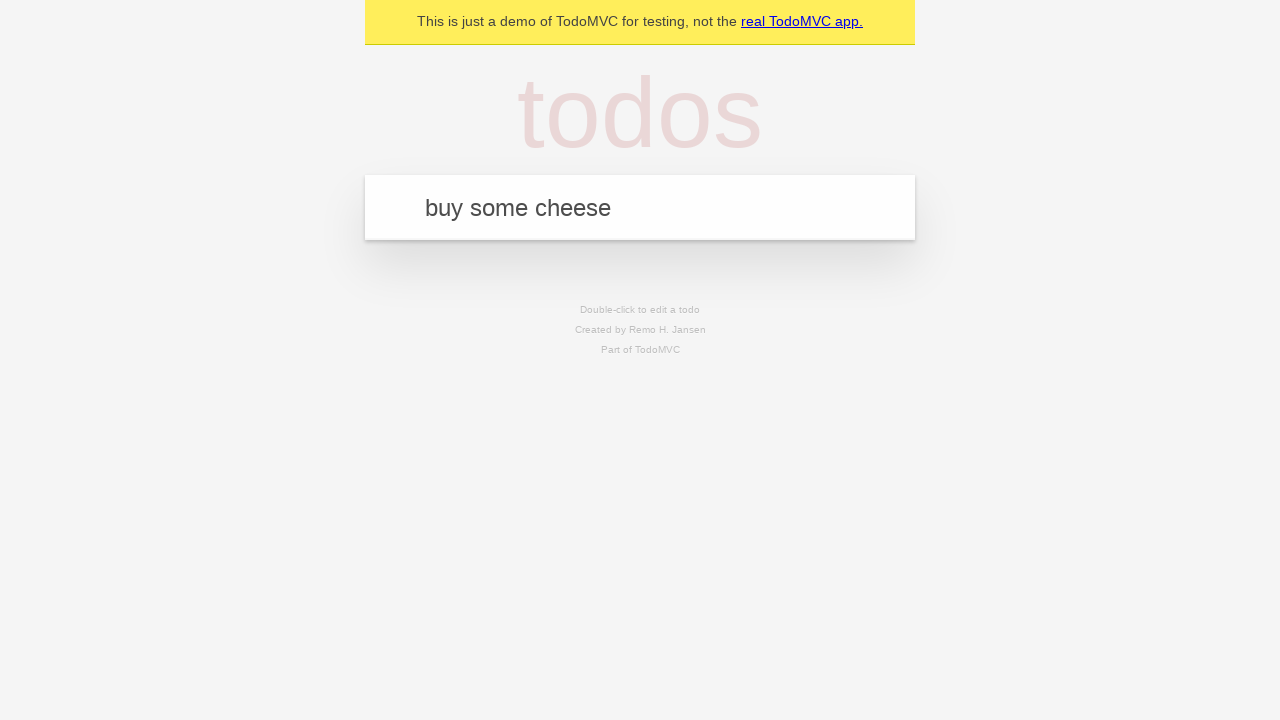

Pressed Enter to create first todo on internal:attr=[placeholder="What needs to be done?"i]
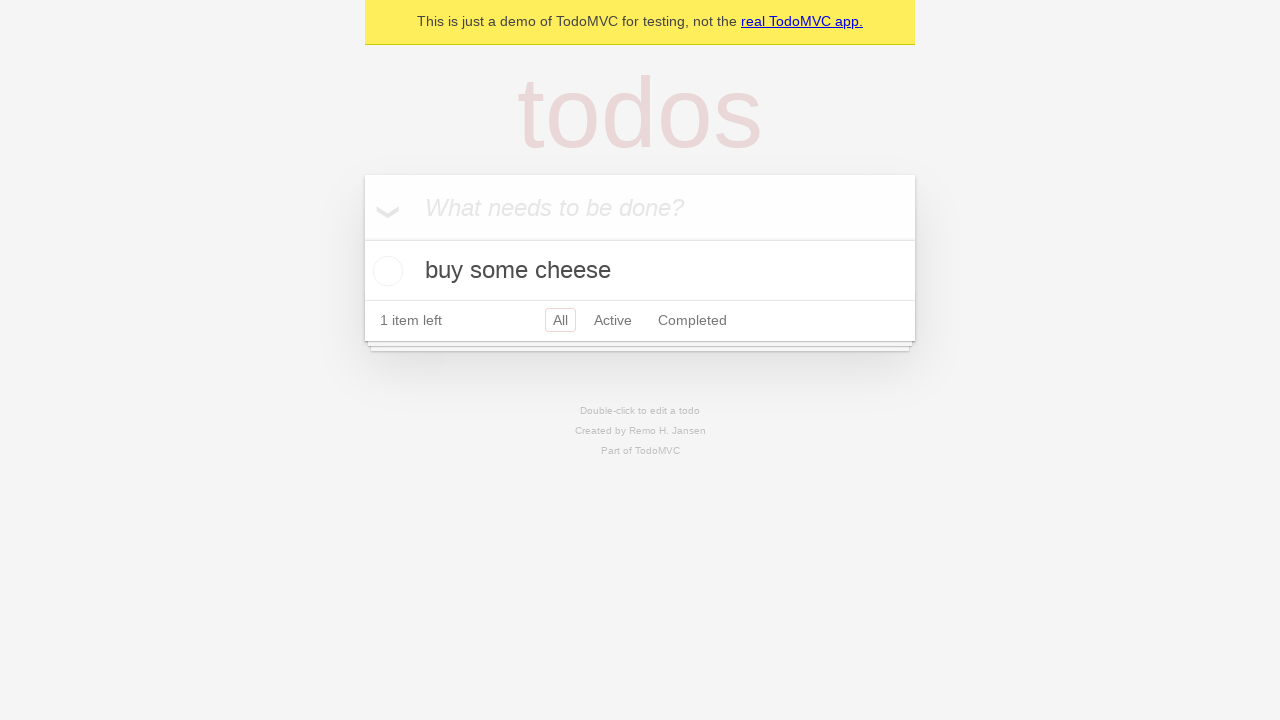

Filled input with 'feed the cat' on internal:attr=[placeholder="What needs to be done?"i]
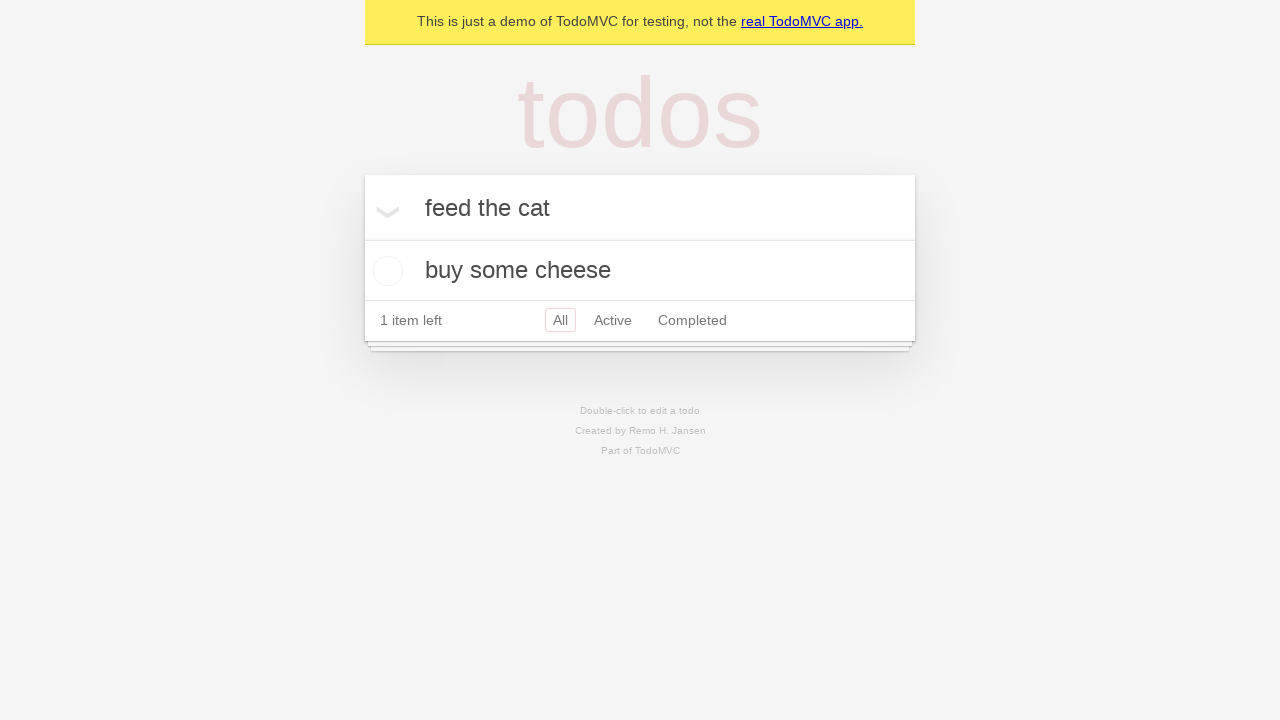

Pressed Enter to create second todo on internal:attr=[placeholder="What needs to be done?"i]
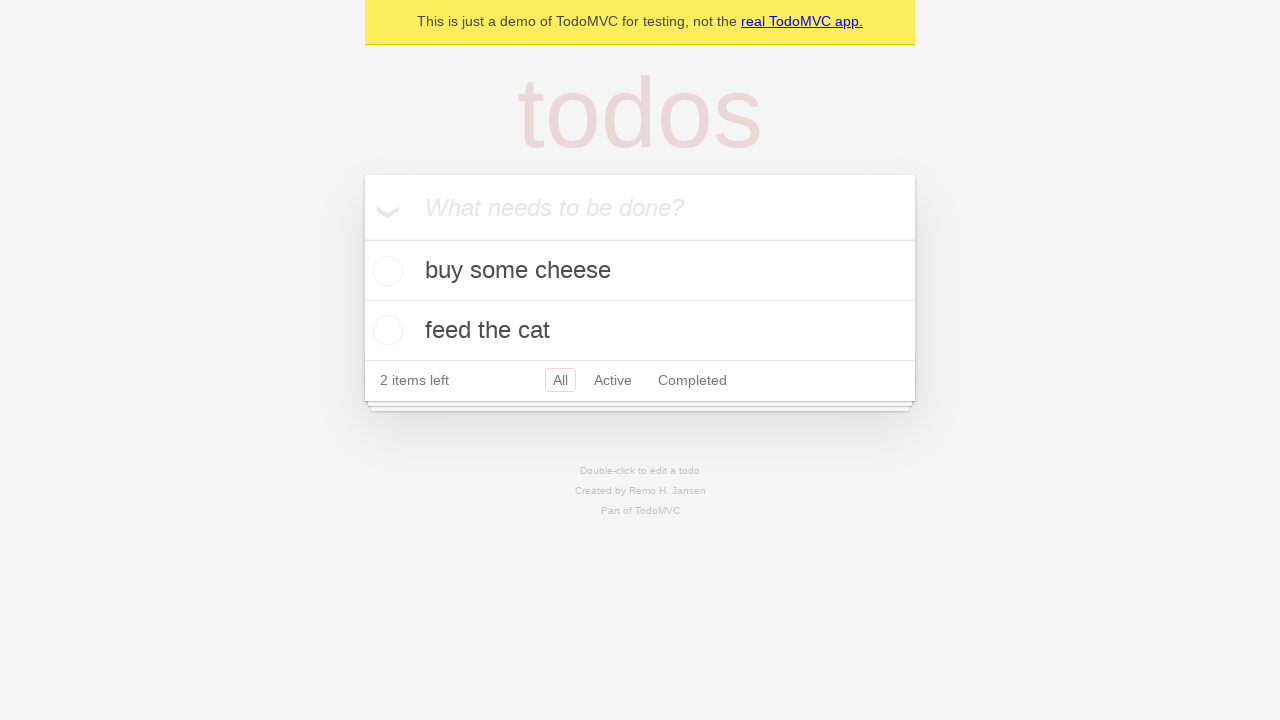

Filled input with 'book a doctors appointment' on internal:attr=[placeholder="What needs to be done?"i]
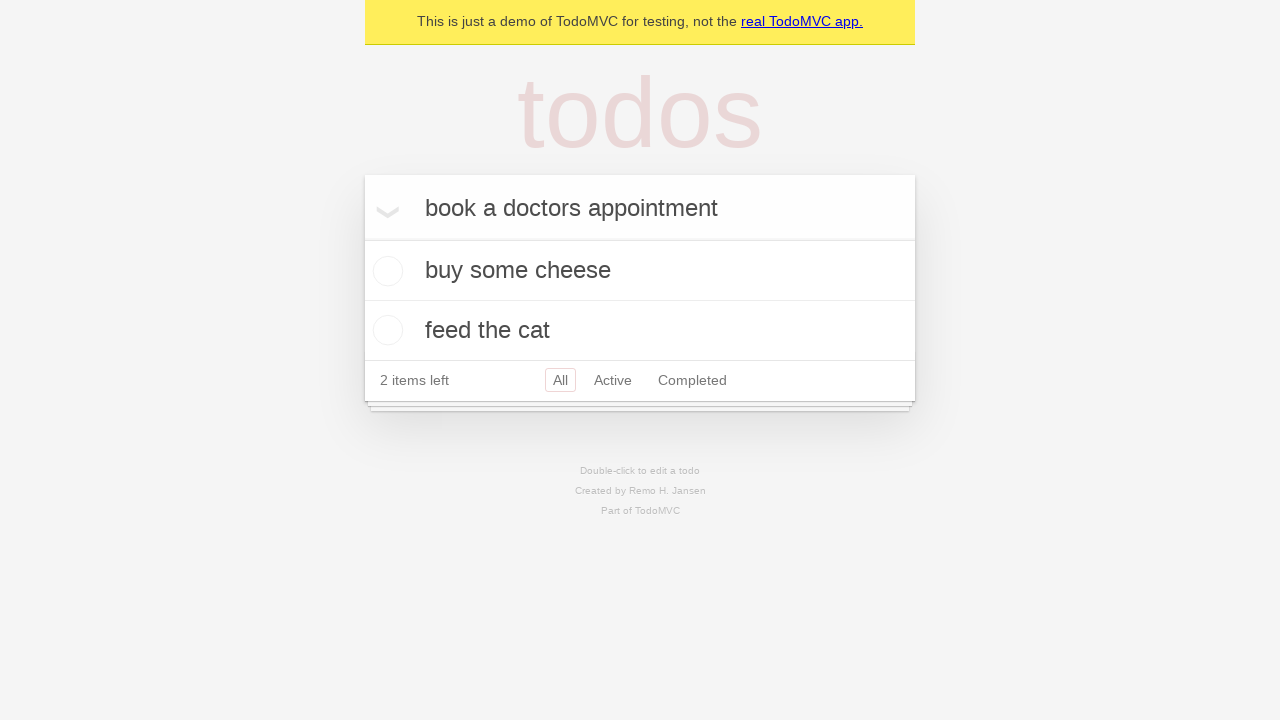

Pressed Enter to create third todo on internal:attr=[placeholder="What needs to be done?"i]
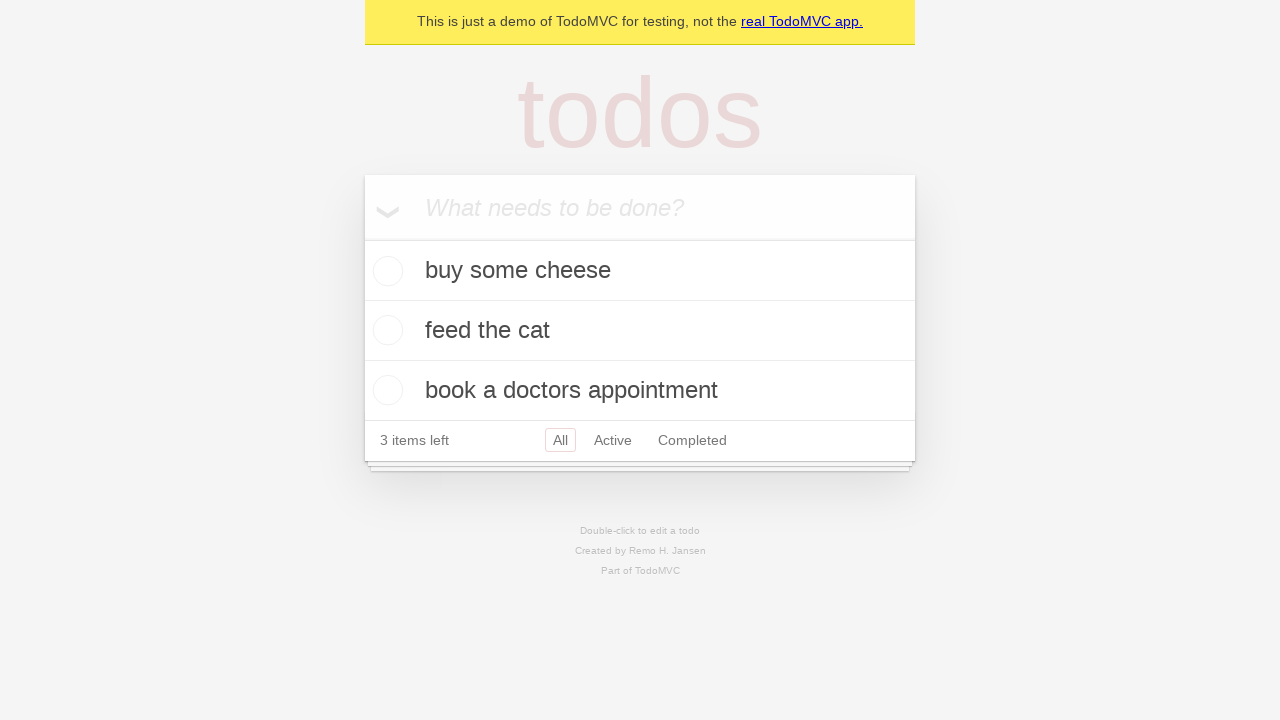

Double-clicked second todo to enter edit mode at (640, 331) on [data-testid='todo-item'] >> nth=1
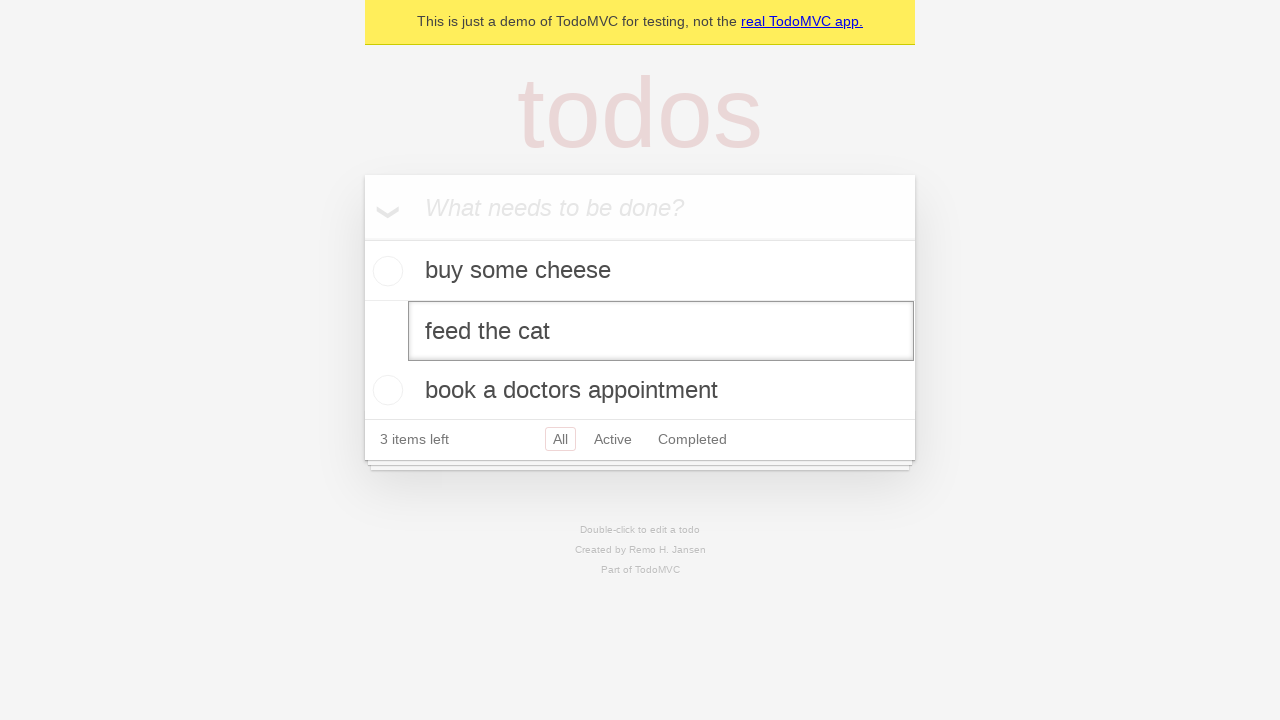

Filled edit field with text containing leading and trailing whitespace on [data-testid='todo-item'] >> nth=1 >> internal:role=textbox[name="Edit"i]
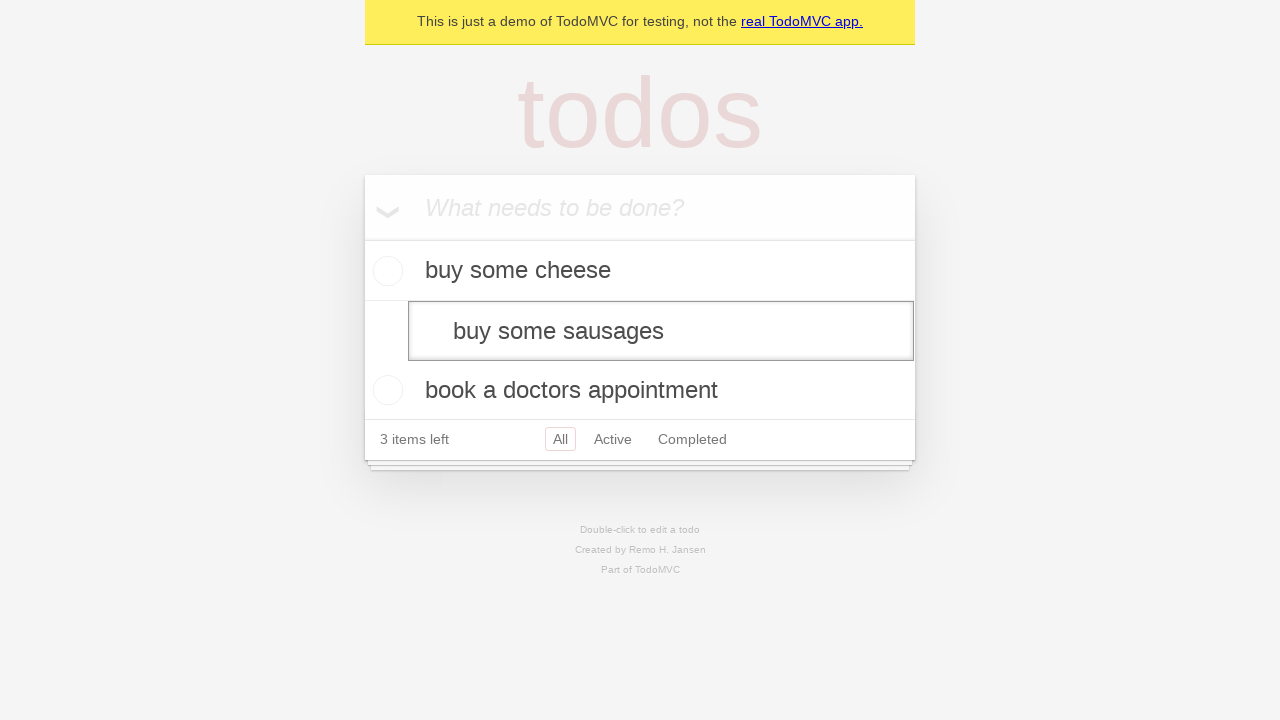

Pressed Enter to save edited todo with whitespace trimmed on [data-testid='todo-item'] >> nth=1 >> internal:role=textbox[name="Edit"i]
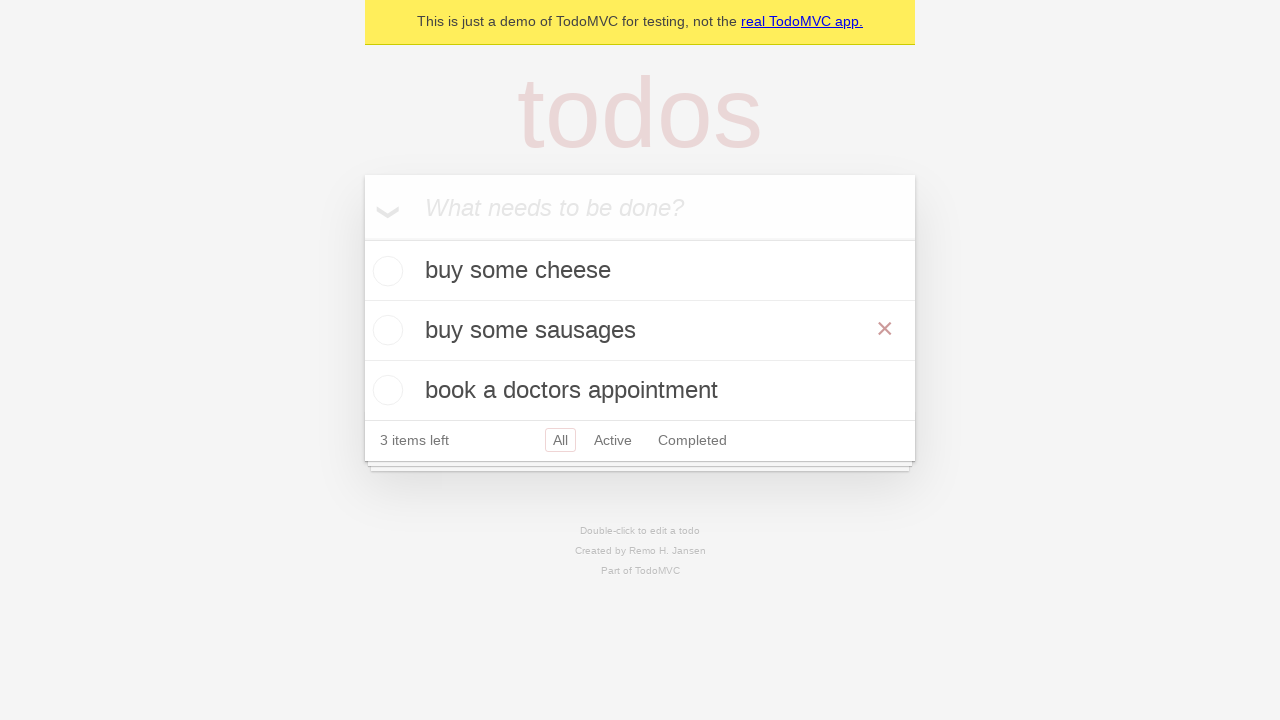

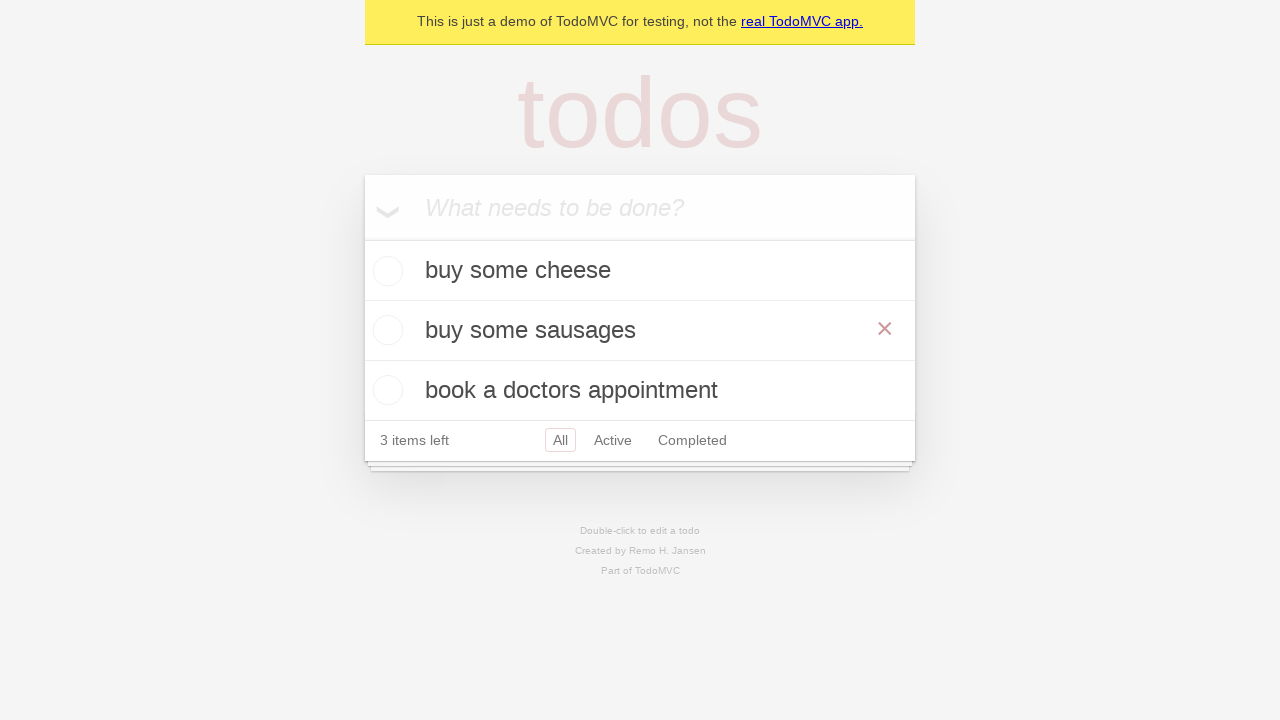